Tests checkbox functionality by clicking on two checkboxes to toggle their states

Starting URL: https://the-internet.herokuapp.com/checkboxes

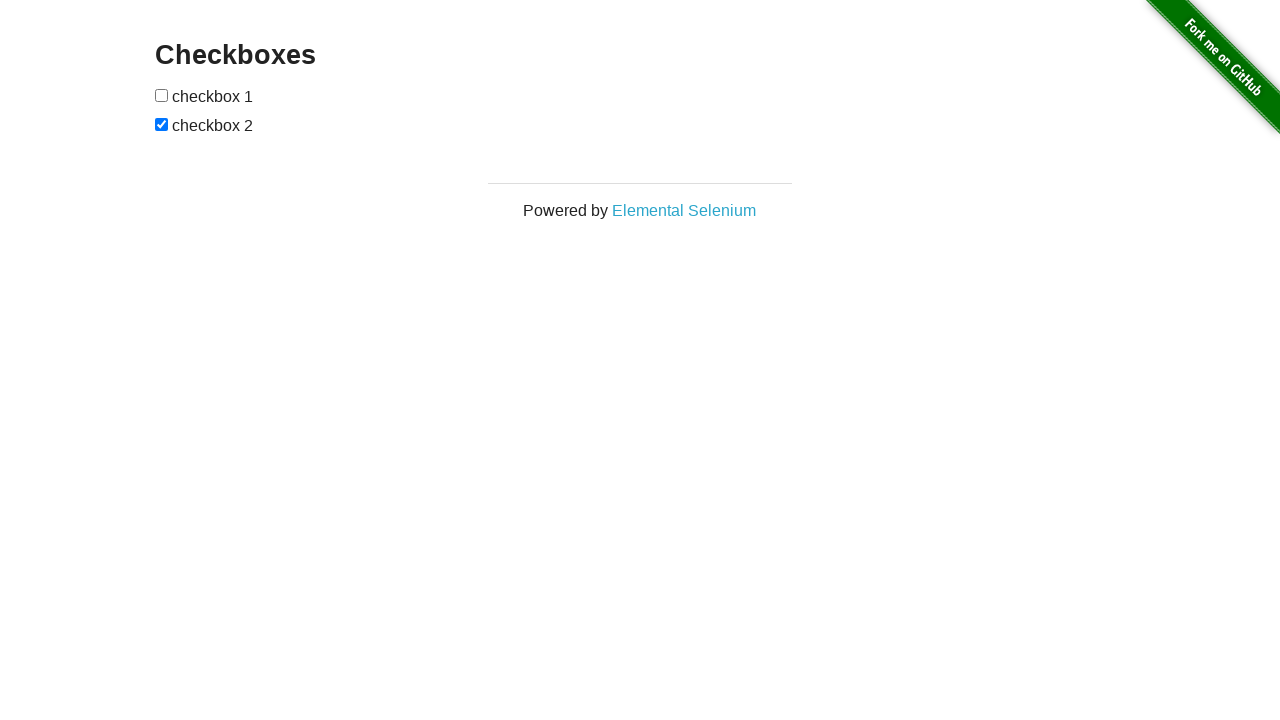

Clicked first checkbox to select it at (162, 95) on input[type='checkbox'] >> nth=0
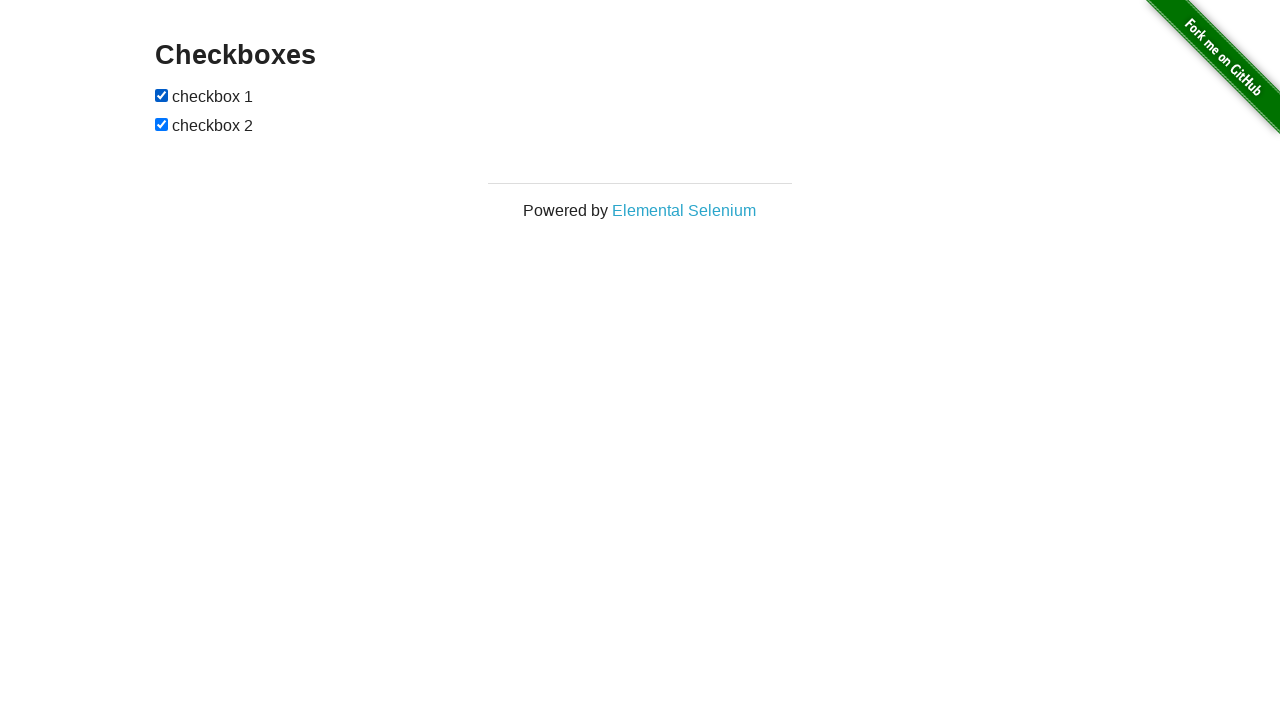

Clicked second checkbox to deselect it at (162, 124) on input[type='checkbox'] >> nth=1
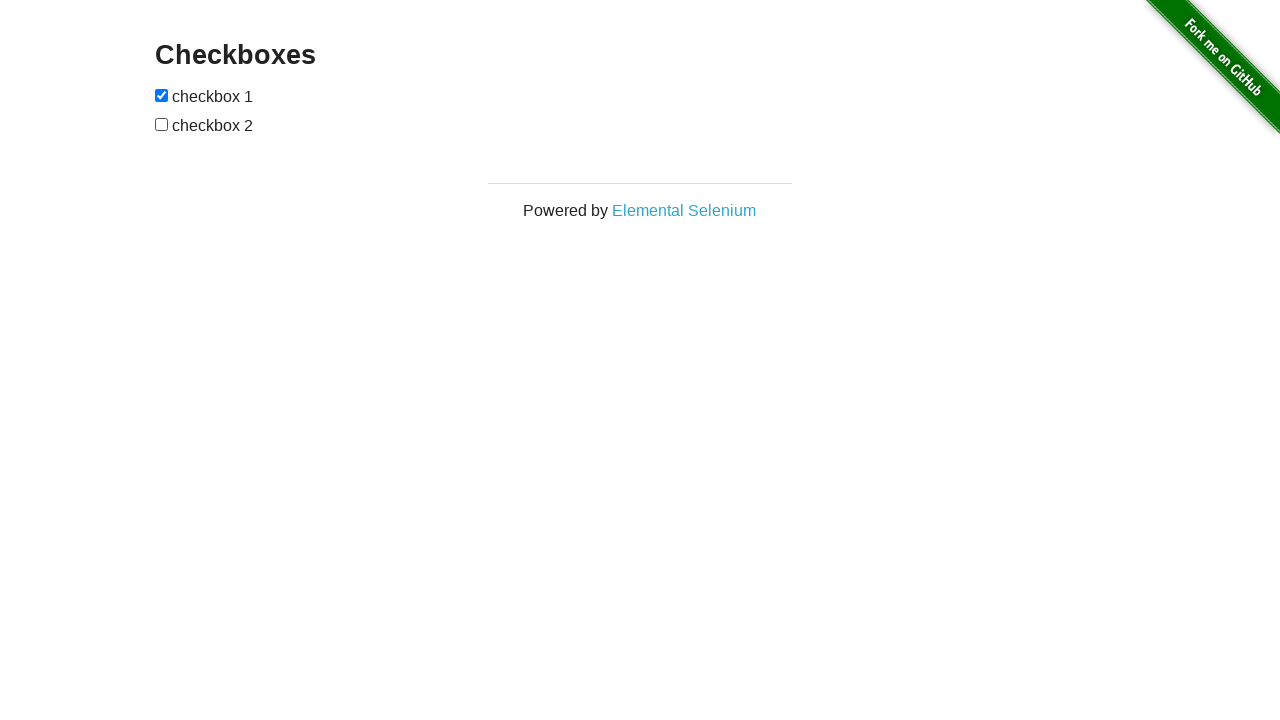

Verified first checkbox is selected
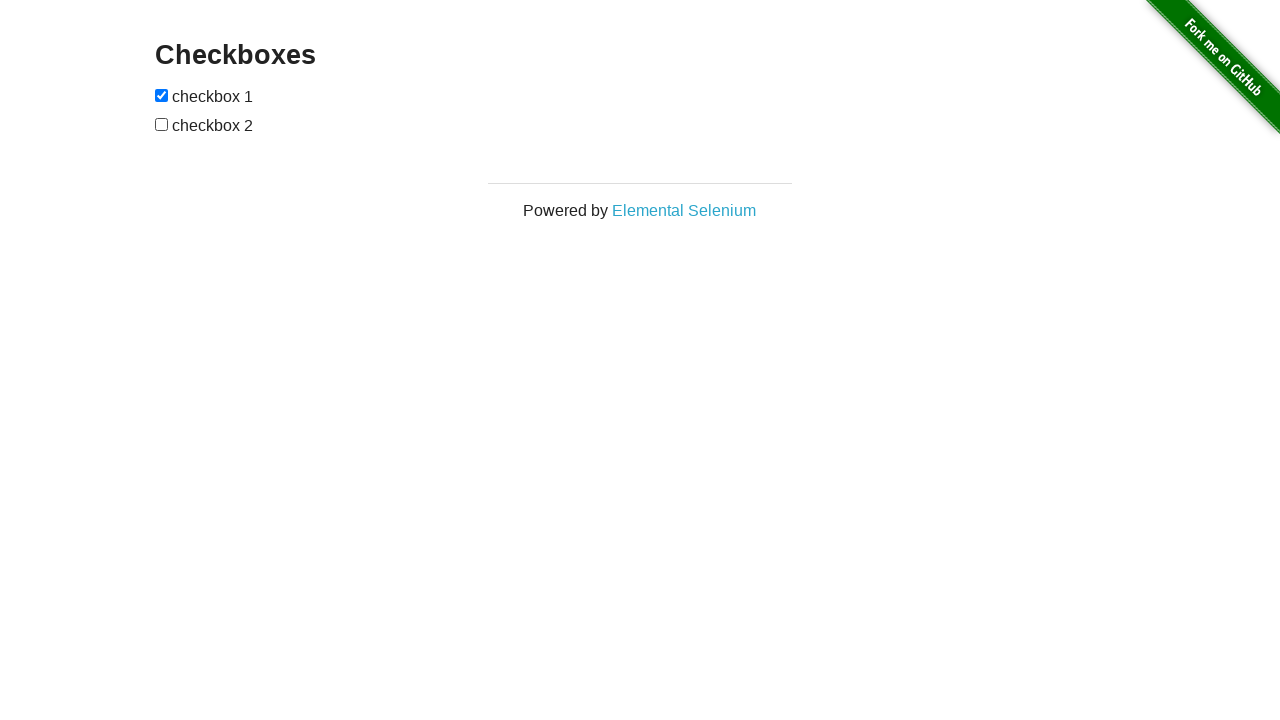

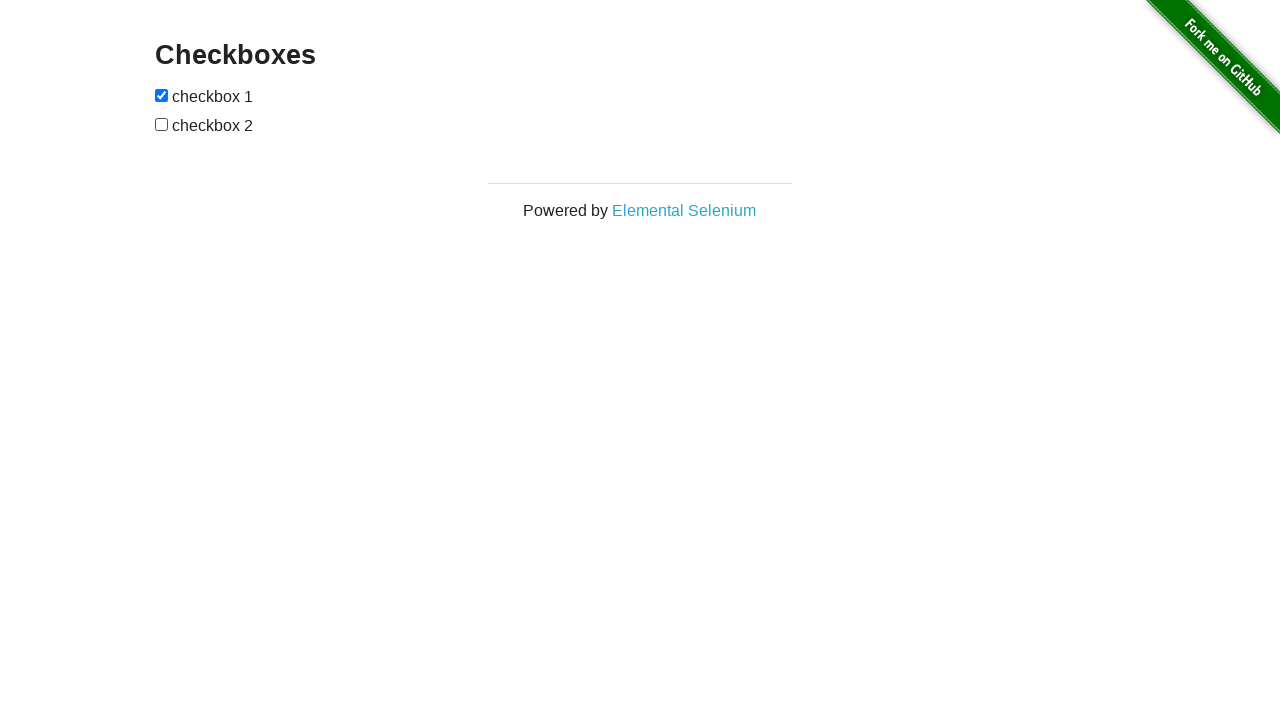